Tests marking all items as completed using the toggle-all checkbox

Starting URL: https://demo.playwright.dev/todomvc

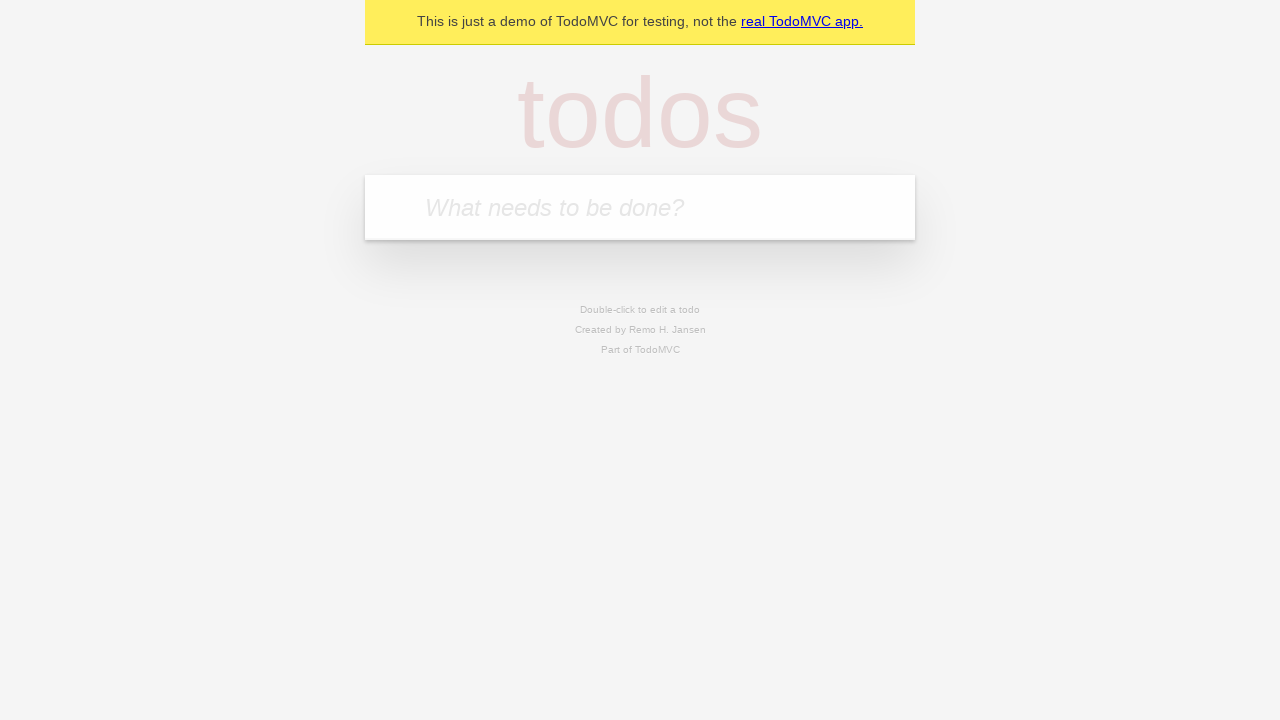

Filled todo input with 'buy some cheese' on internal:attr=[placeholder="What needs to be done?"i]
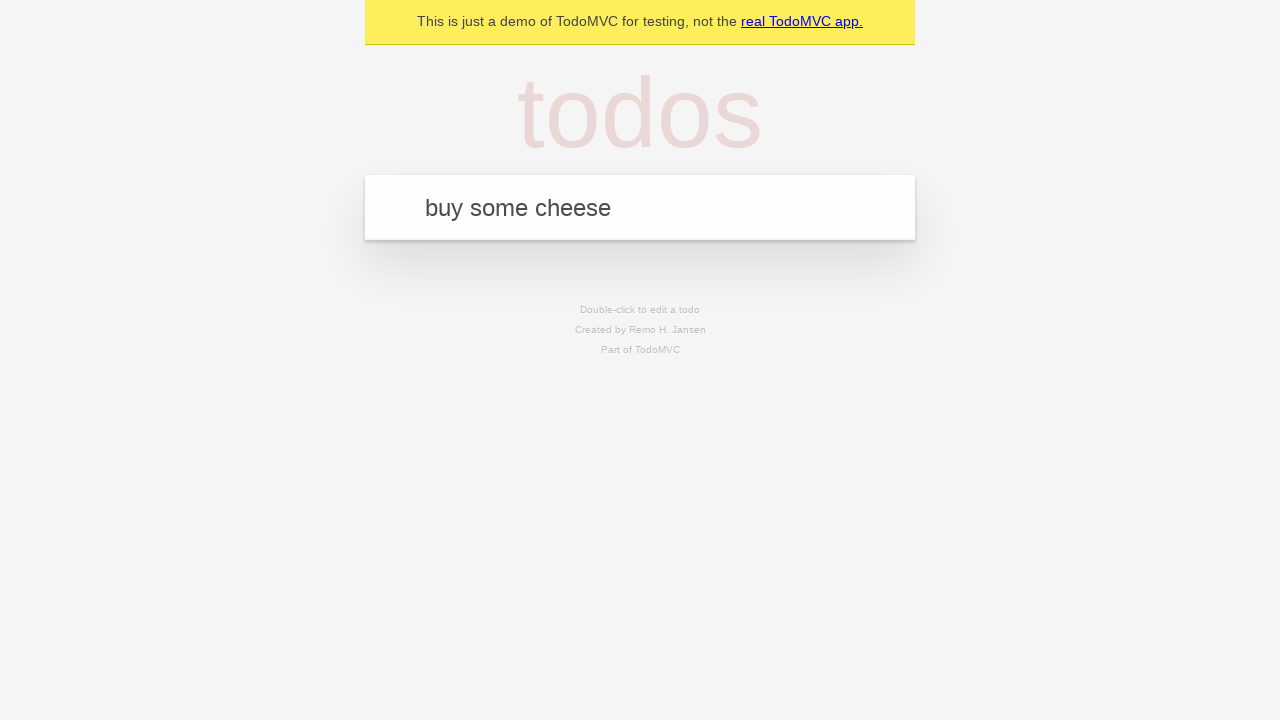

Pressed Enter to add first todo on internal:attr=[placeholder="What needs to be done?"i]
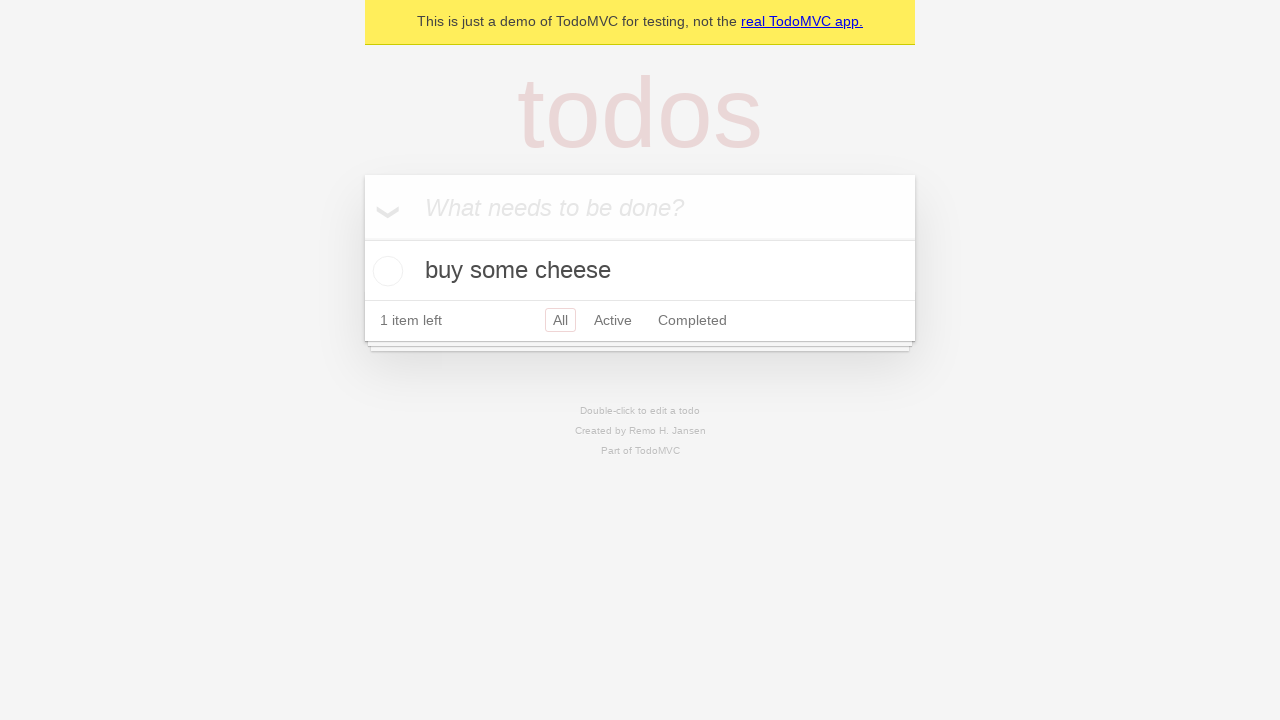

Filled todo input with 'feed the cat' on internal:attr=[placeholder="What needs to be done?"i]
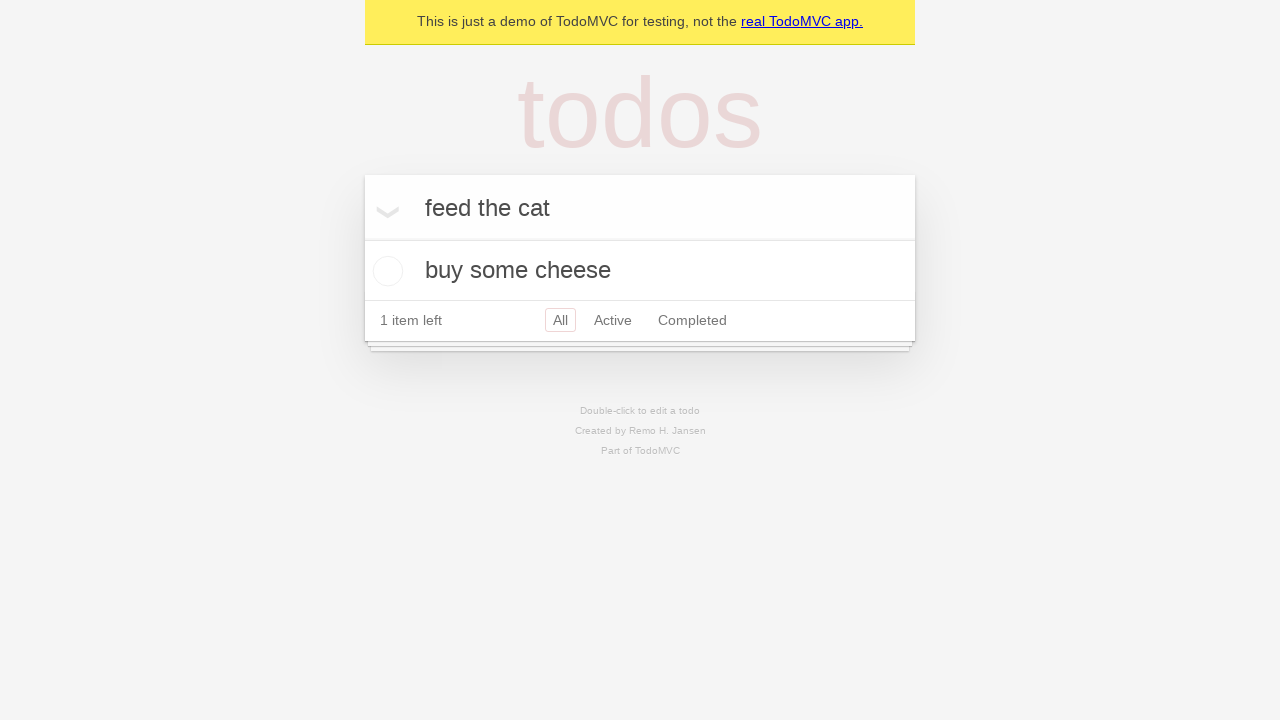

Pressed Enter to add second todo on internal:attr=[placeholder="What needs to be done?"i]
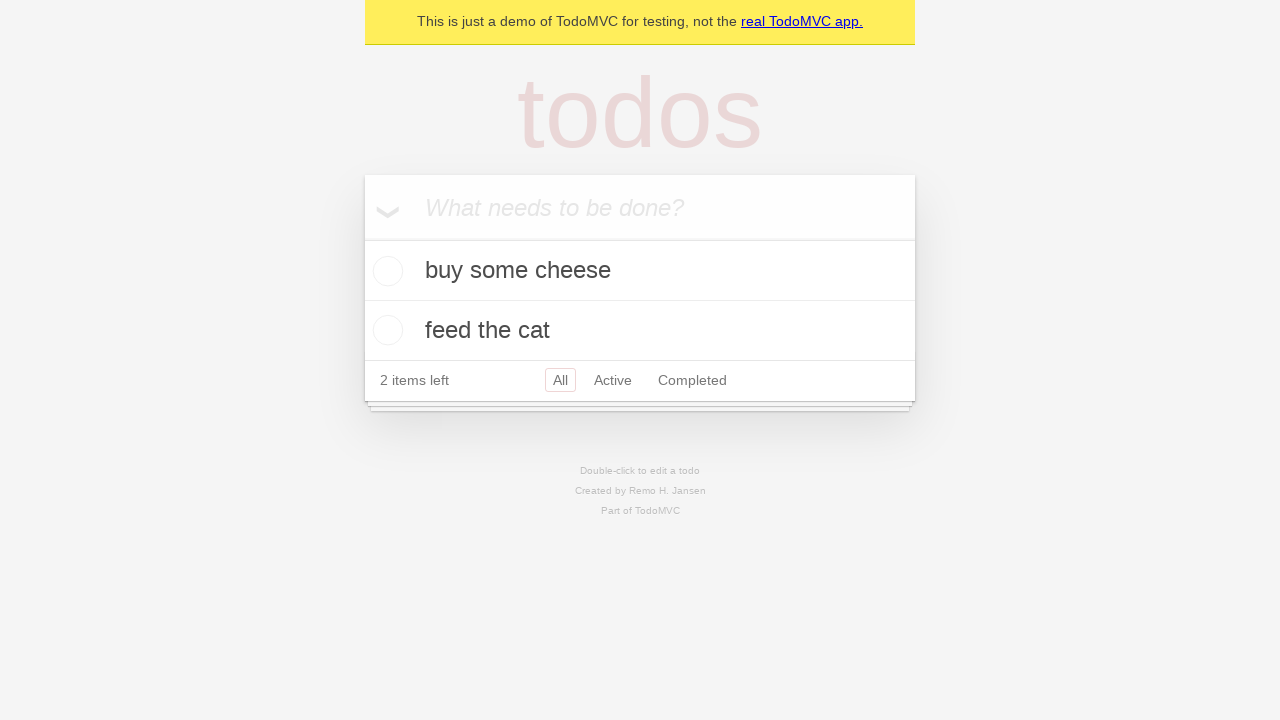

Filled todo input with 'book a doctors appointment' on internal:attr=[placeholder="What needs to be done?"i]
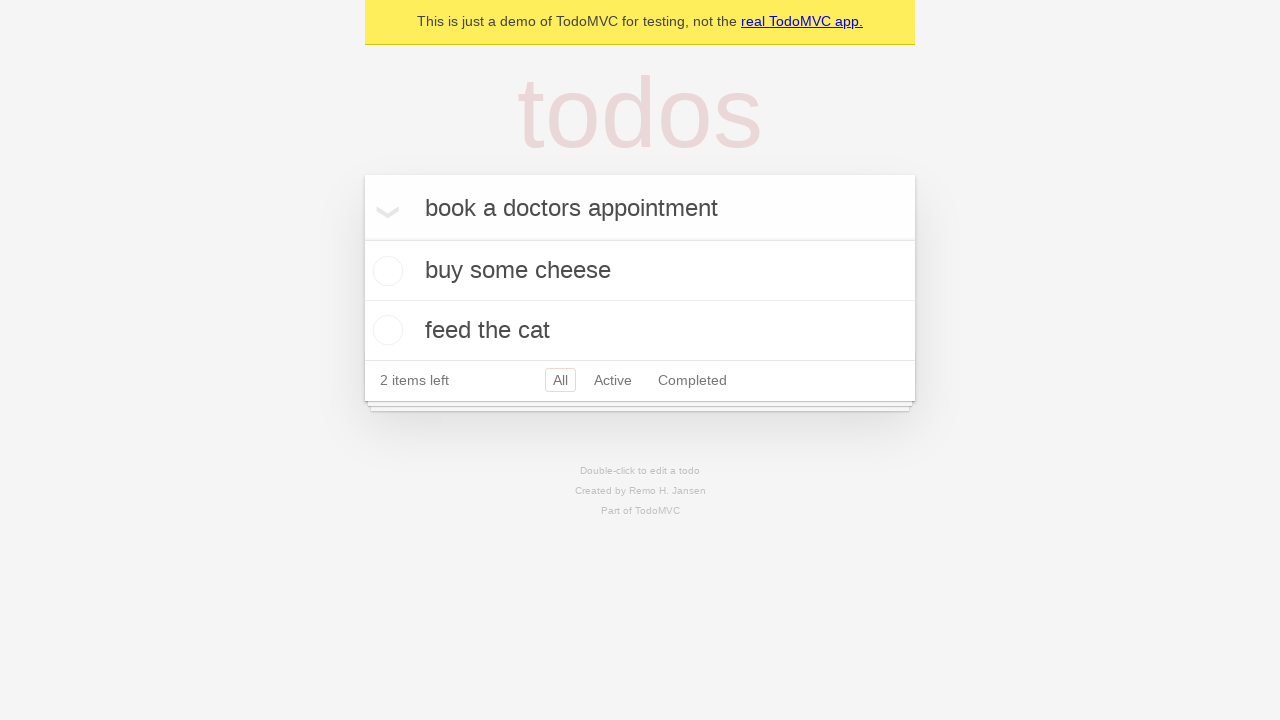

Pressed Enter to add third todo on internal:attr=[placeholder="What needs to be done?"i]
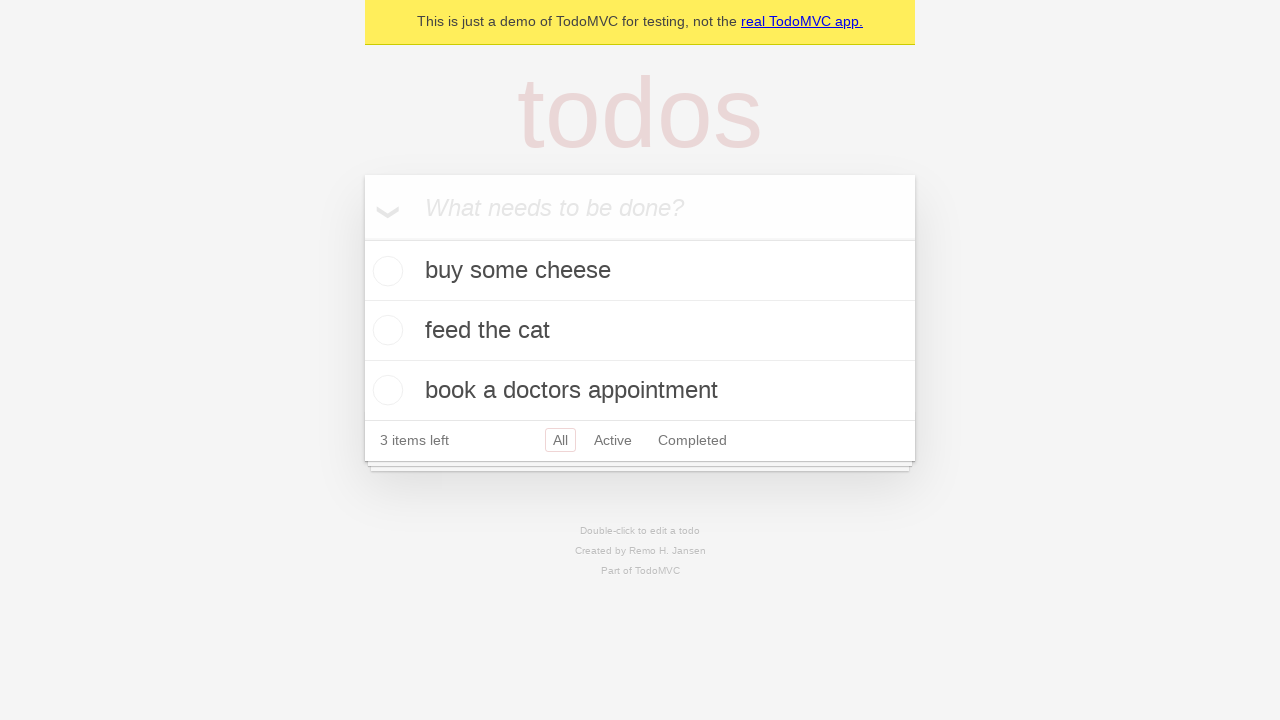

Checked the 'Mark all as complete' toggle at (362, 238) on internal:label="Mark all as complete"i
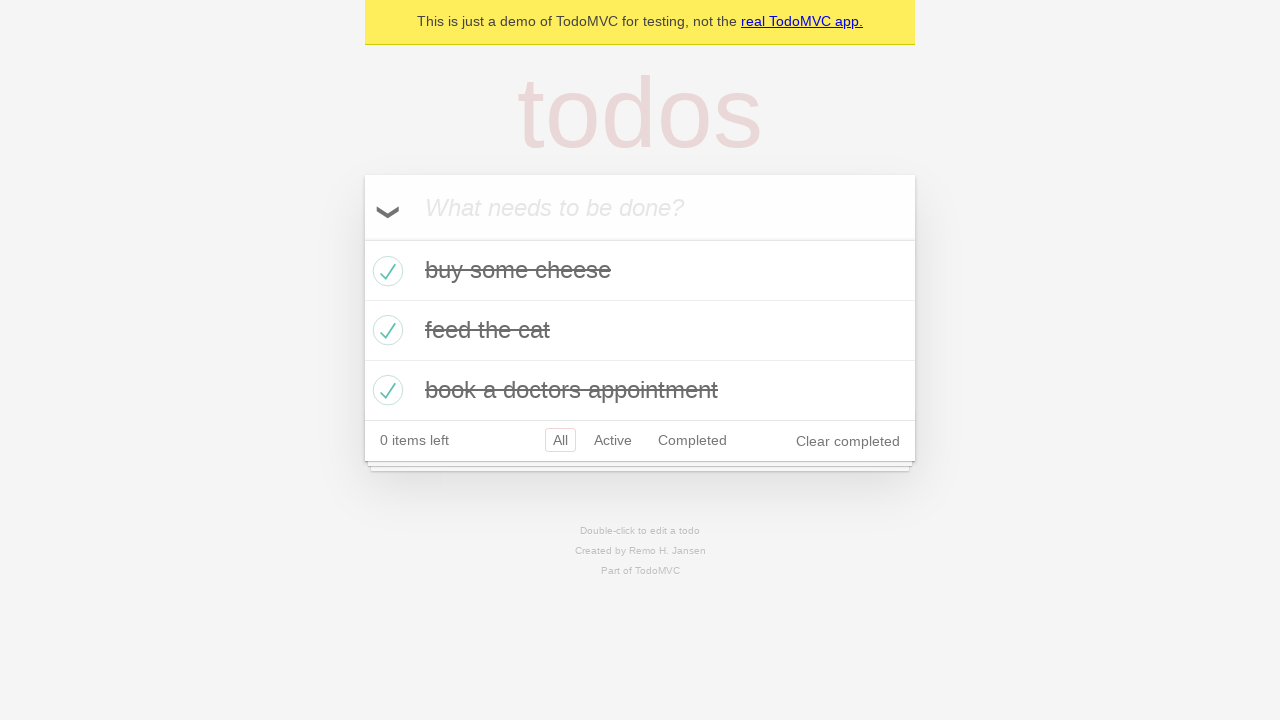

Waited for todos to be marked as completed
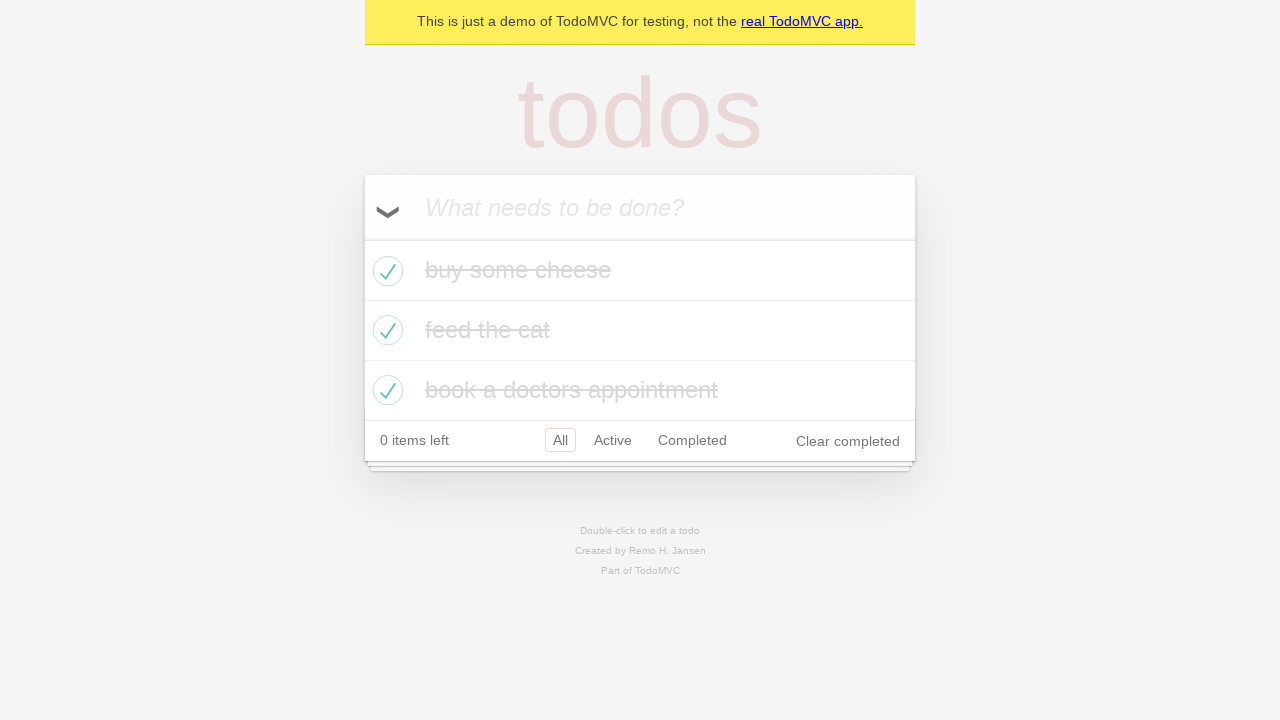

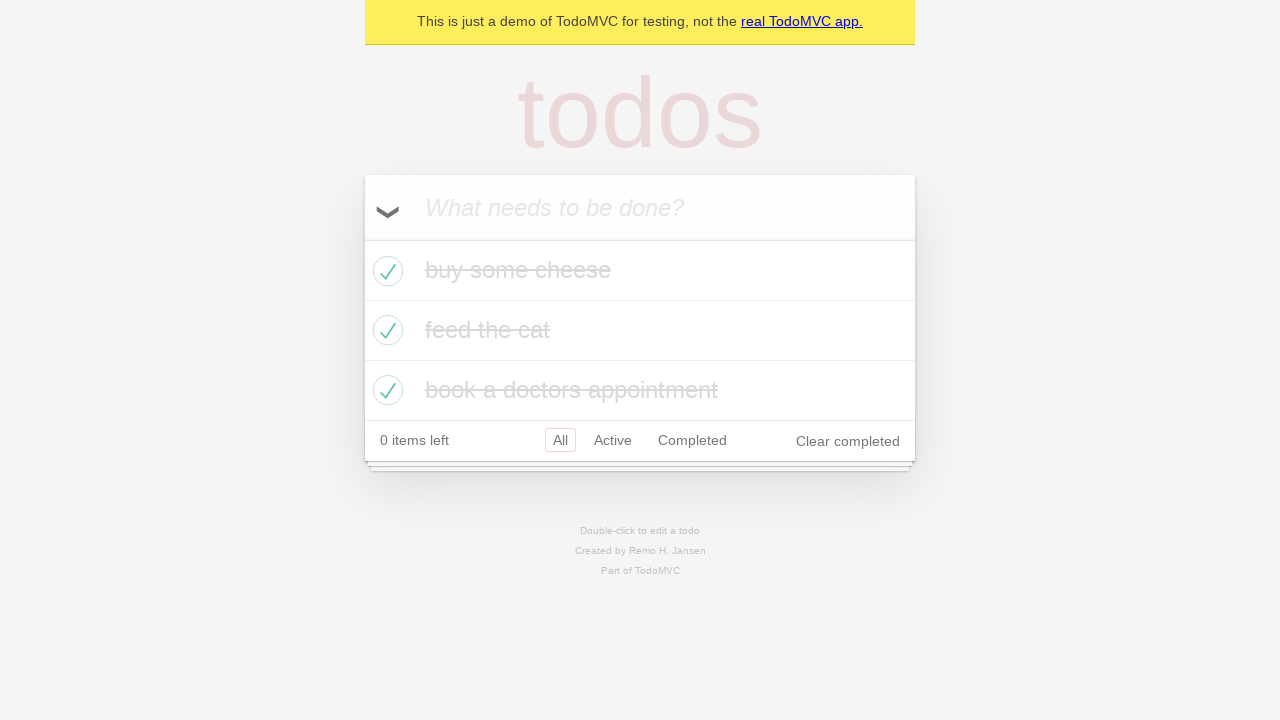